Tests JavaScript alert handling by clicking a button that triggers an alert and then accepting it

Starting URL: https://demoqa.com/alerts

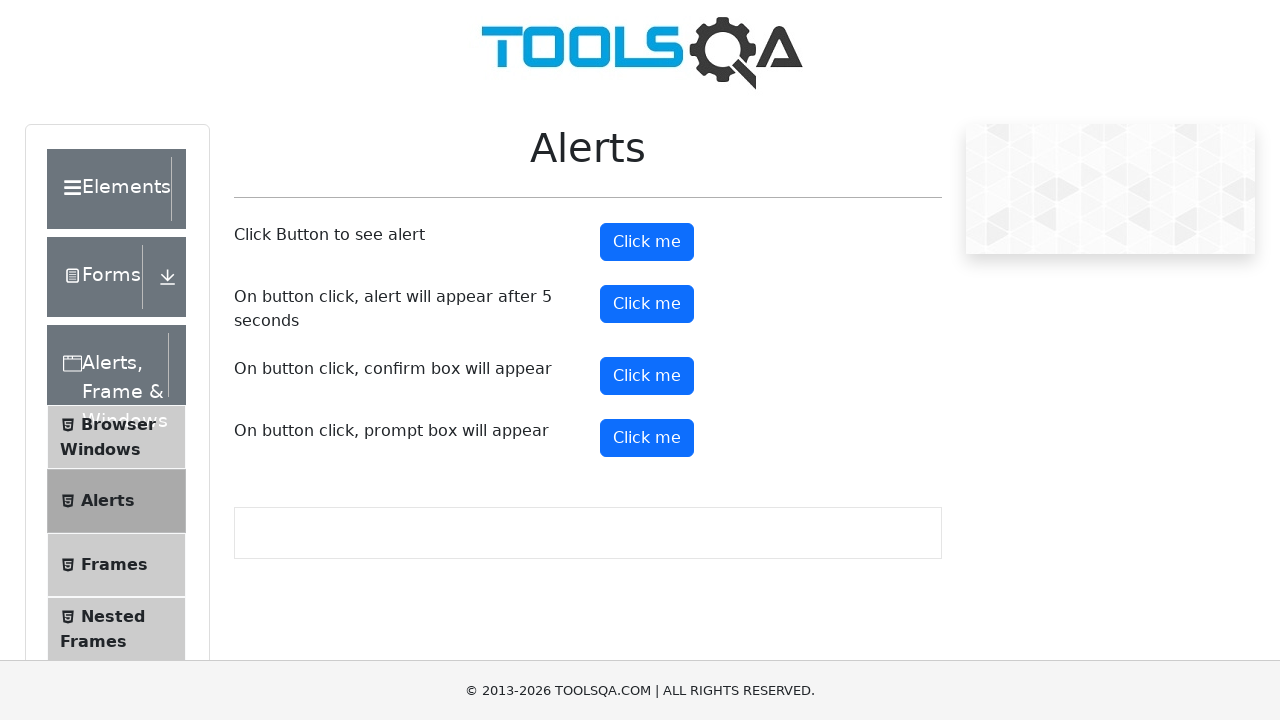

Clicked alert button to trigger JavaScript alert at (647, 242) on #alertButton
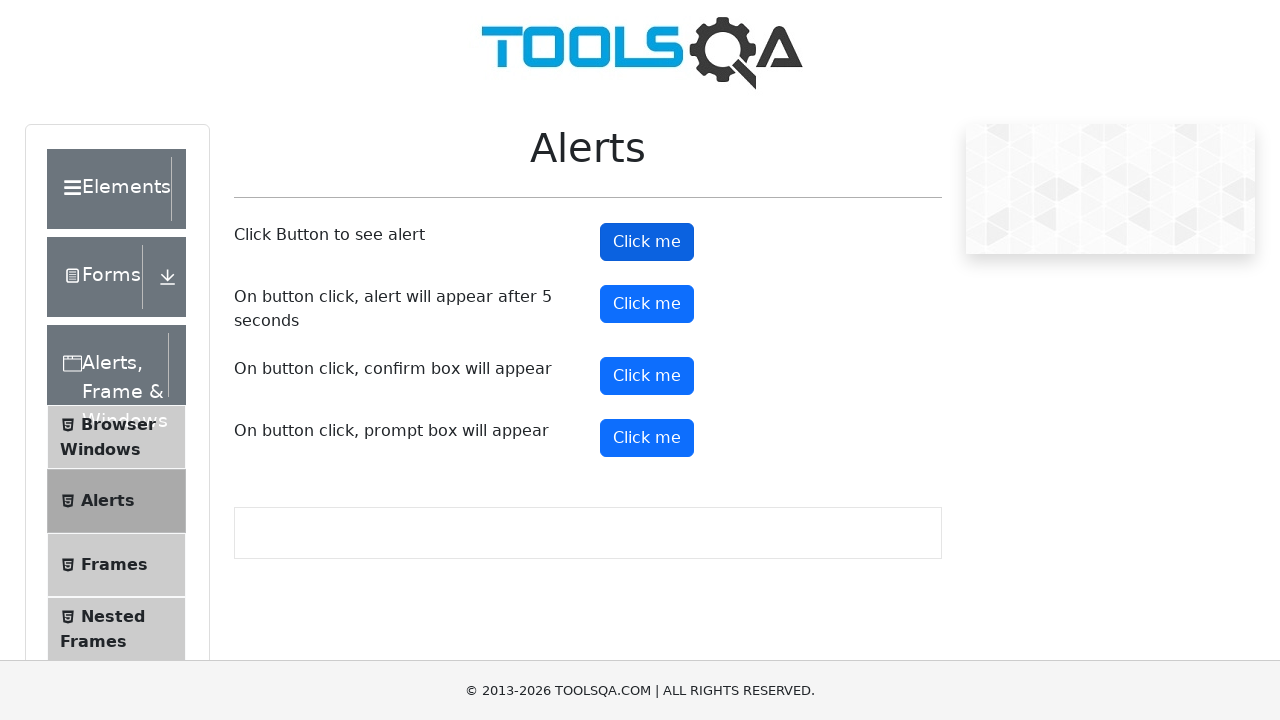

Set up dialog handler to accept alerts
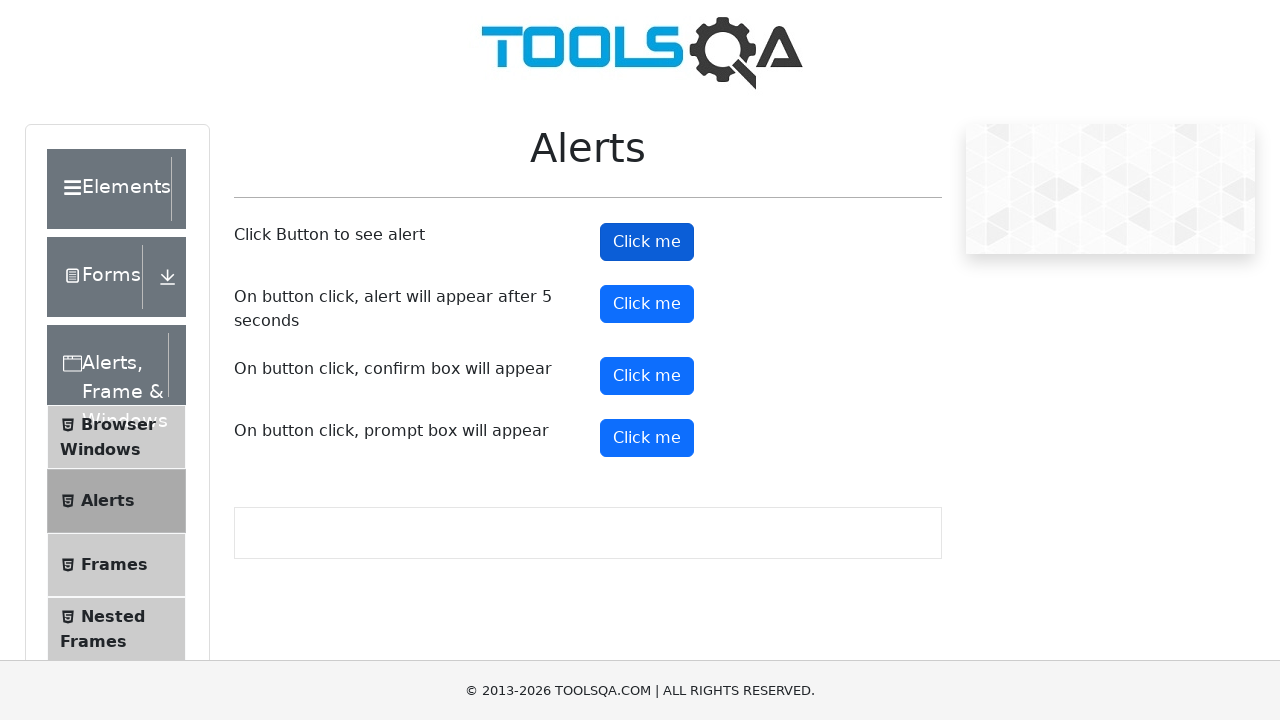

Clicked alert button again to re-trigger alert with handler active at (647, 242) on #alertButton
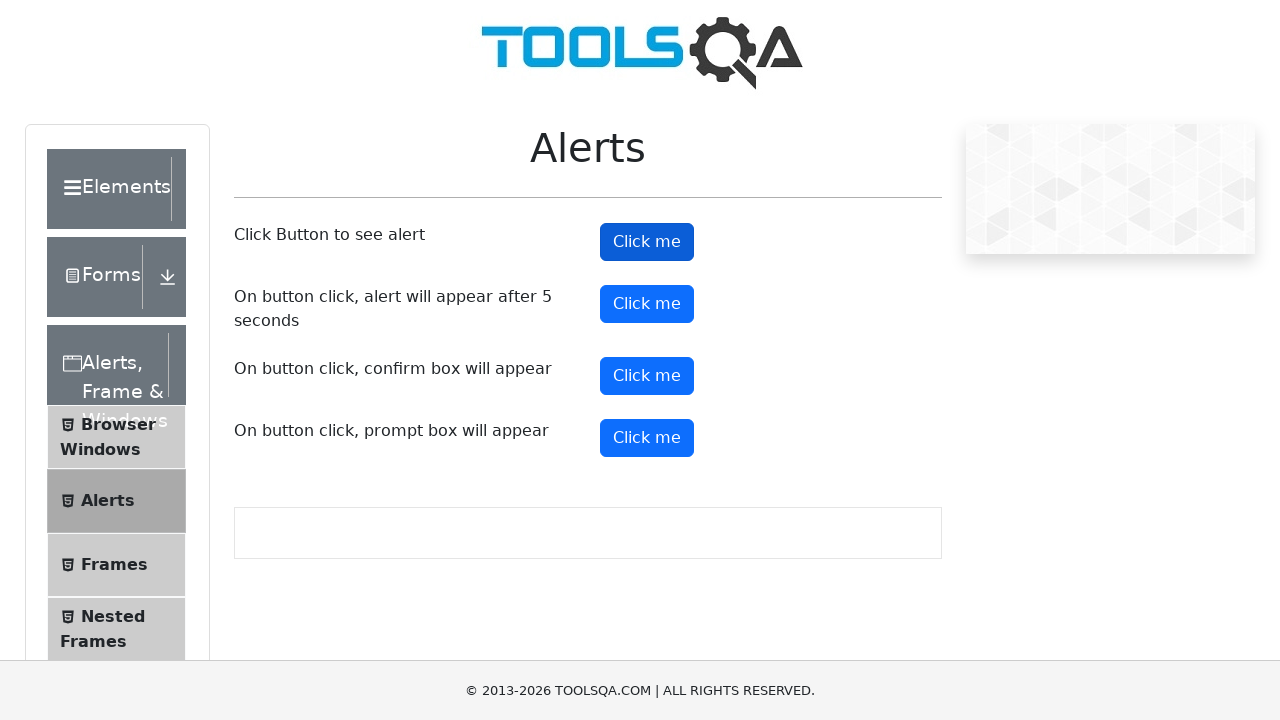

Waited 500ms for alert to be handled
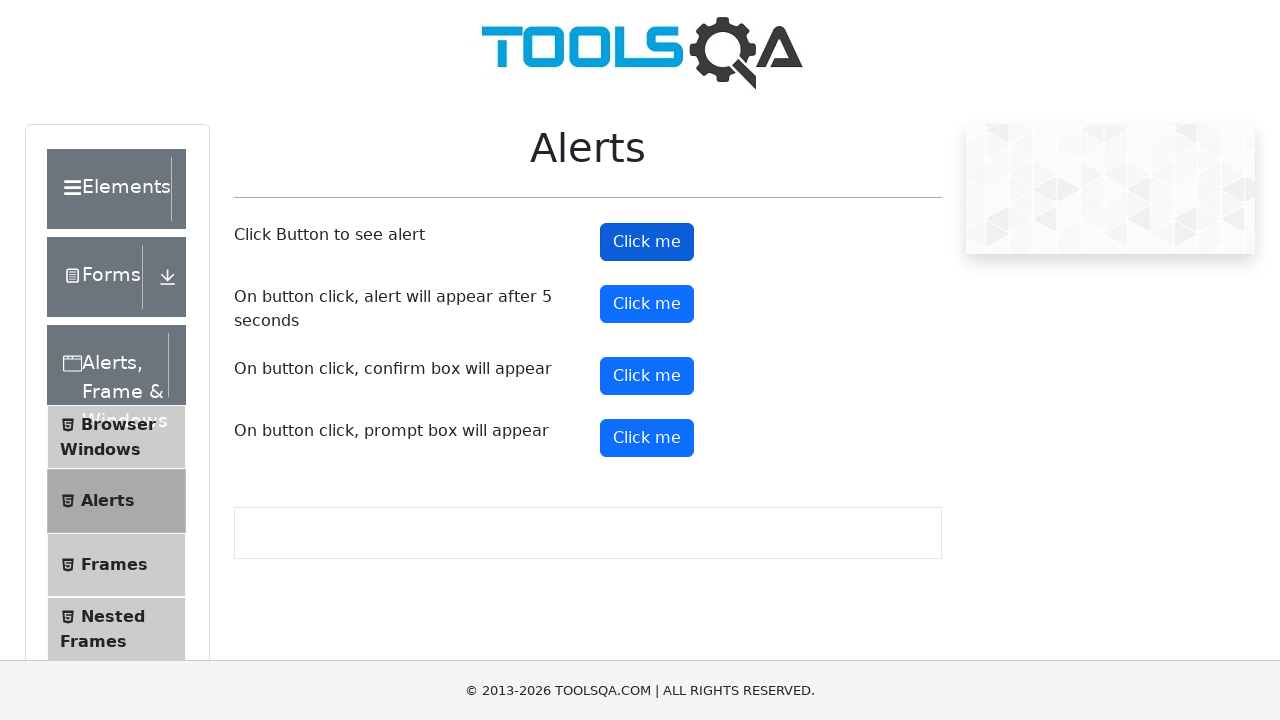

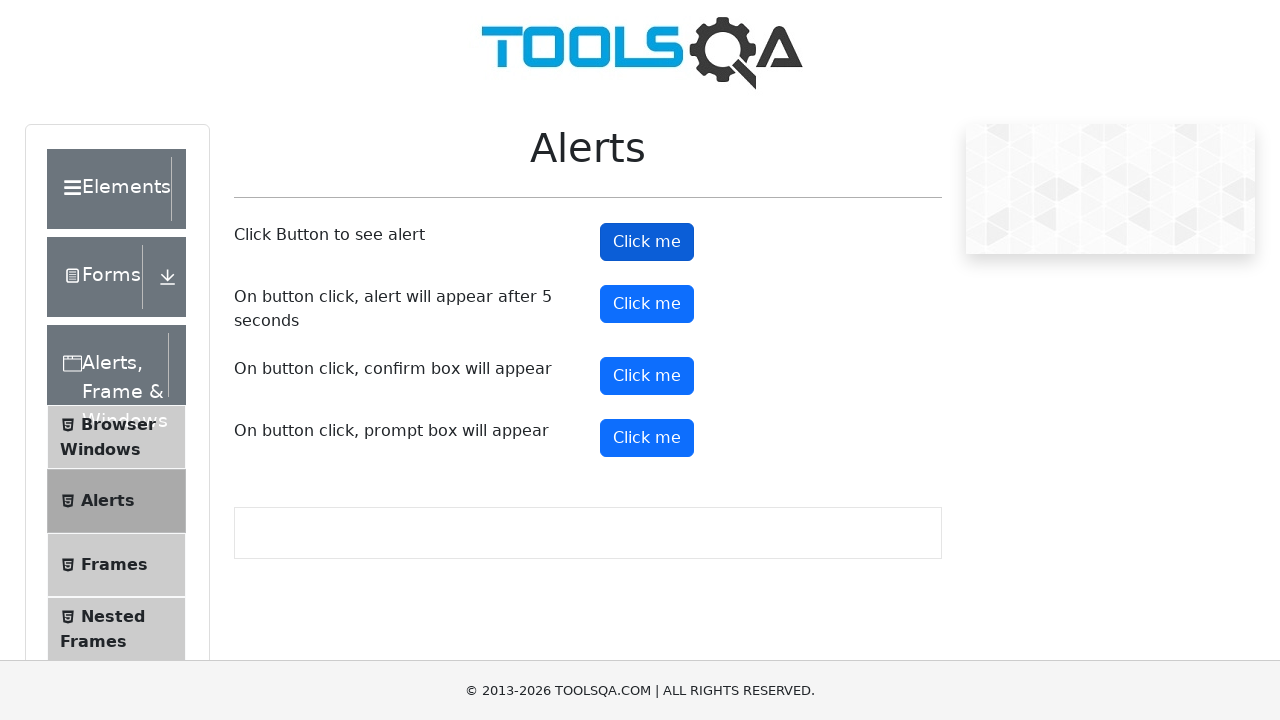